Tests alert handling by triggering a confirmation dialog, reading its text, and dismissing it

Starting URL: https://letcode.in/alert

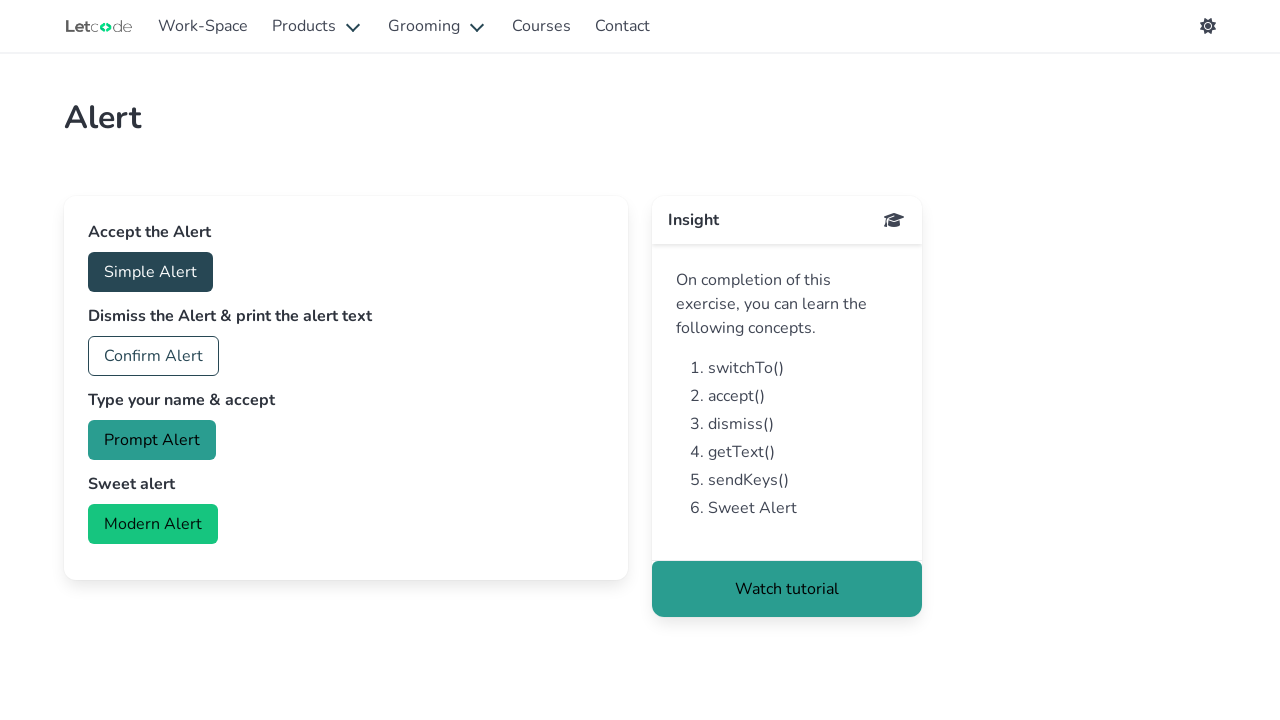

Clicked confirm button to trigger confirmation alert at (154, 356) on button#confirm
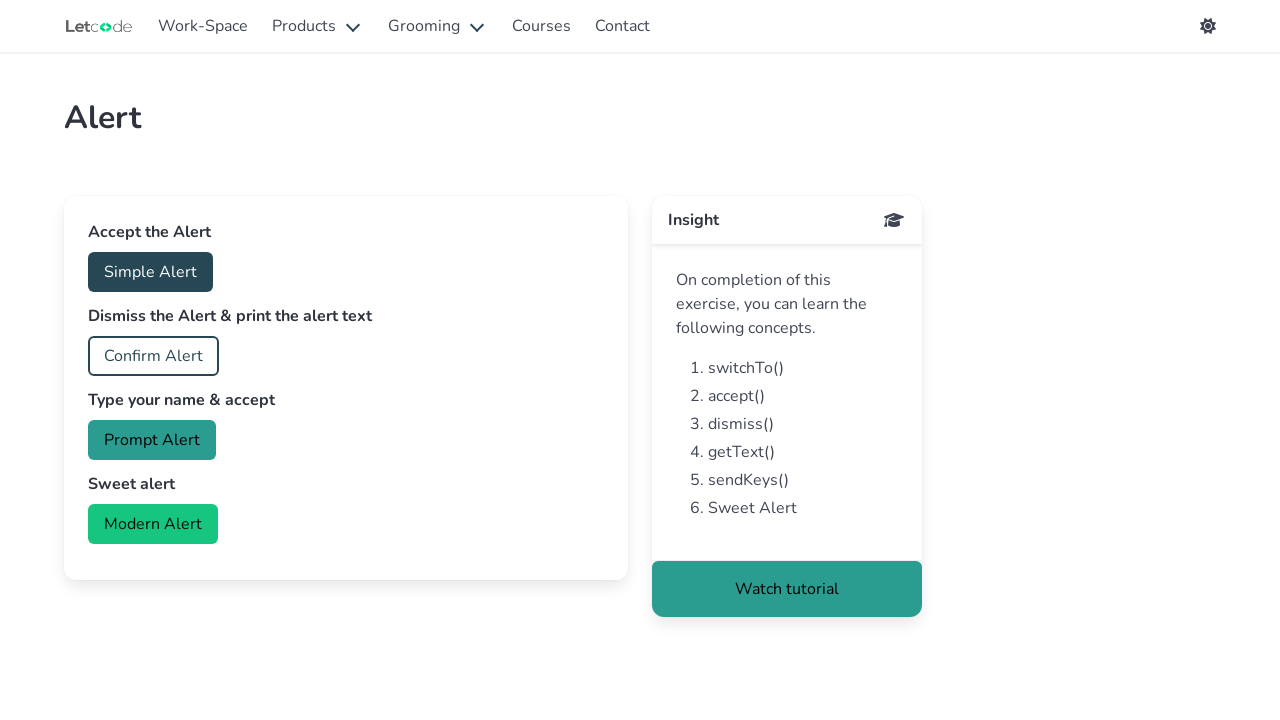

Set up dialog handler to dismiss alerts
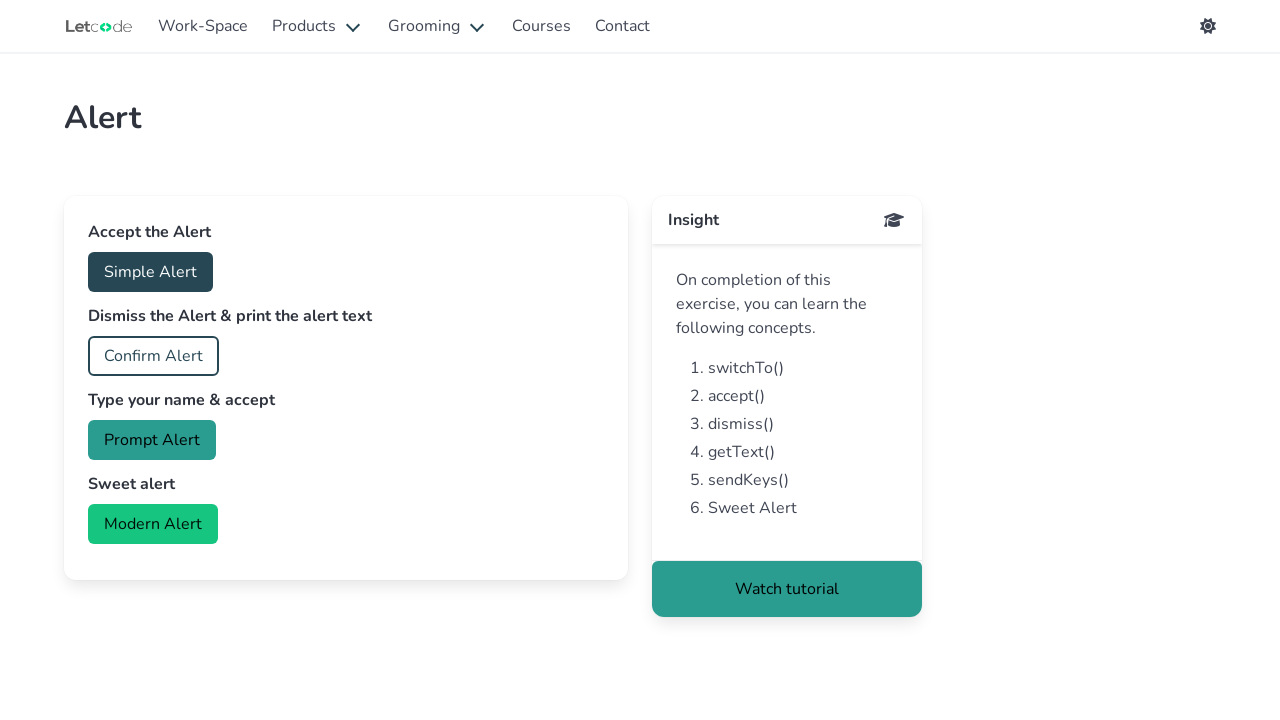

Clicked confirm button again to trigger and dismiss confirmation dialog at (154, 356) on button#confirm
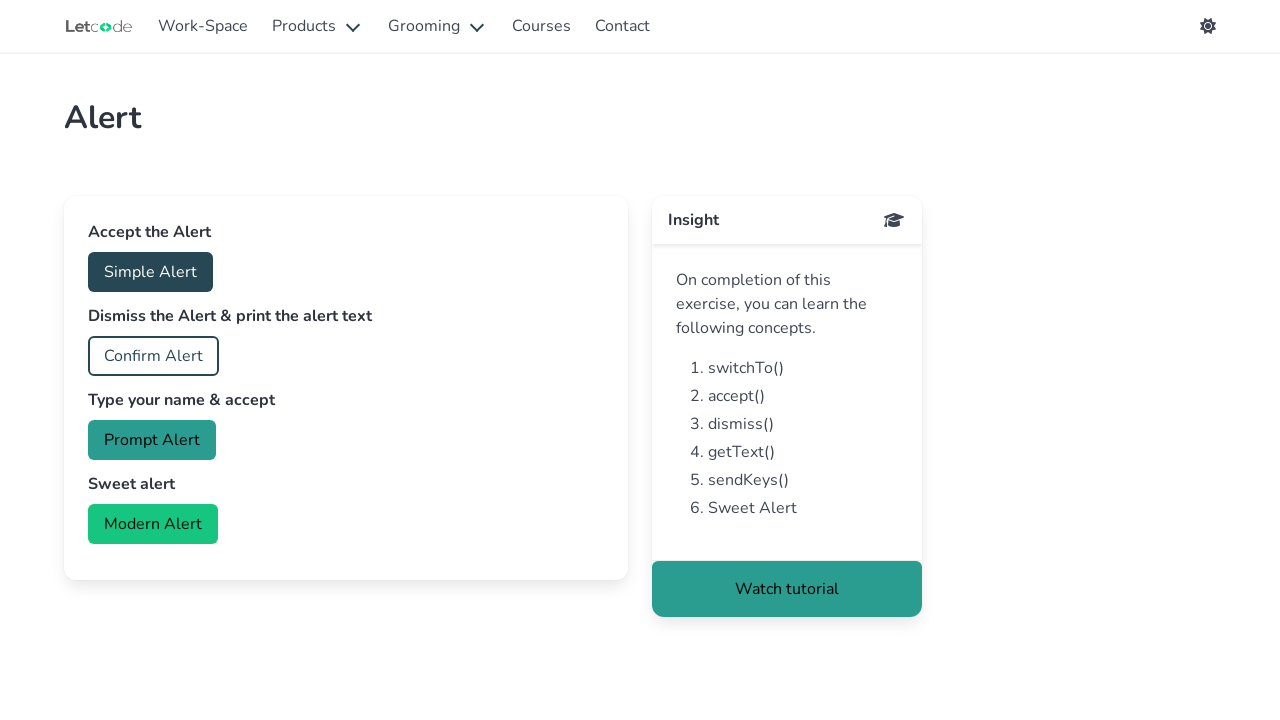

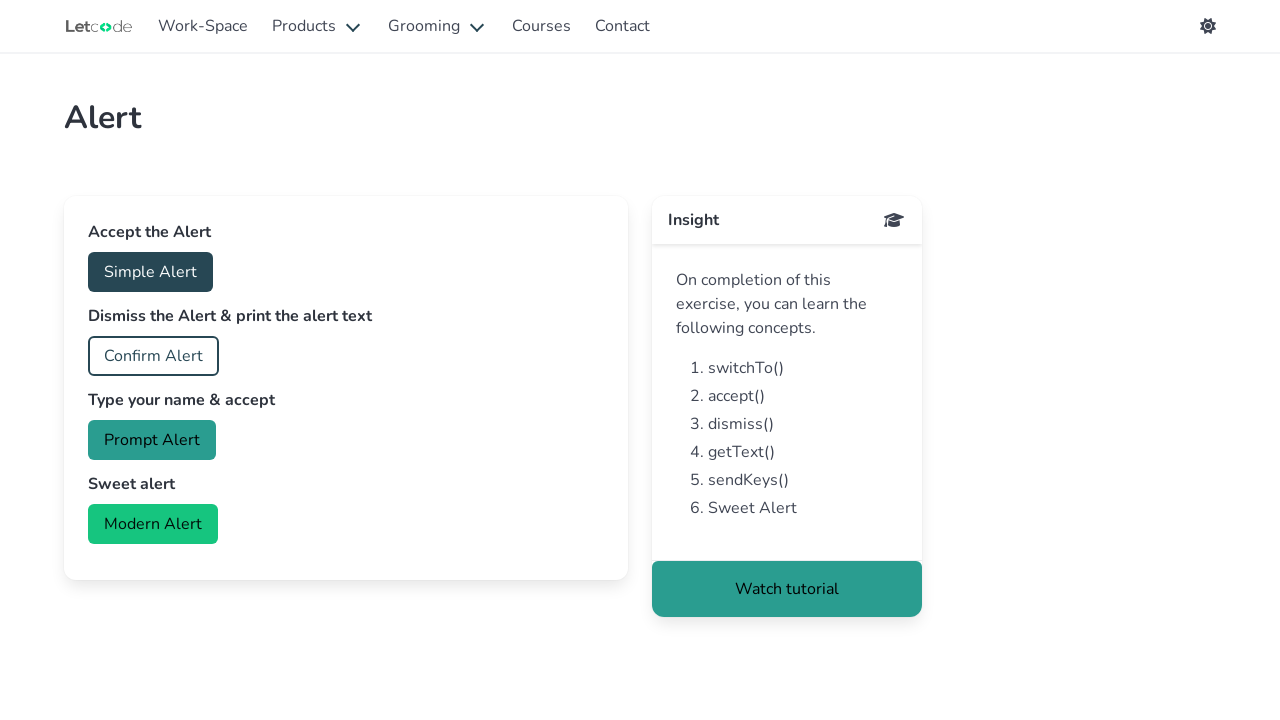